Tests form interactions on a practice Angular page by using relative positioning to find and interact with form elements - clicking on date input, checking a checkbox, and verifying label positions relative to form controls.

Starting URL: https://rahulshettyacademy.com/angularpractice/

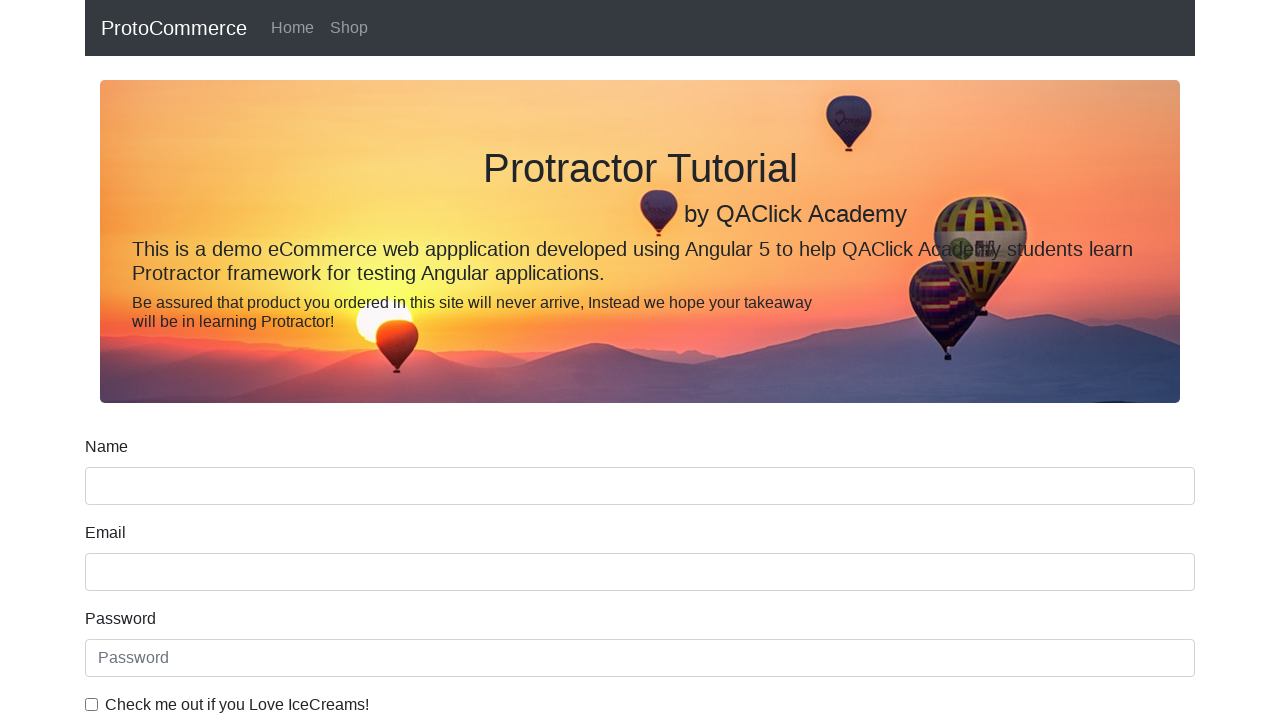

Located name input field
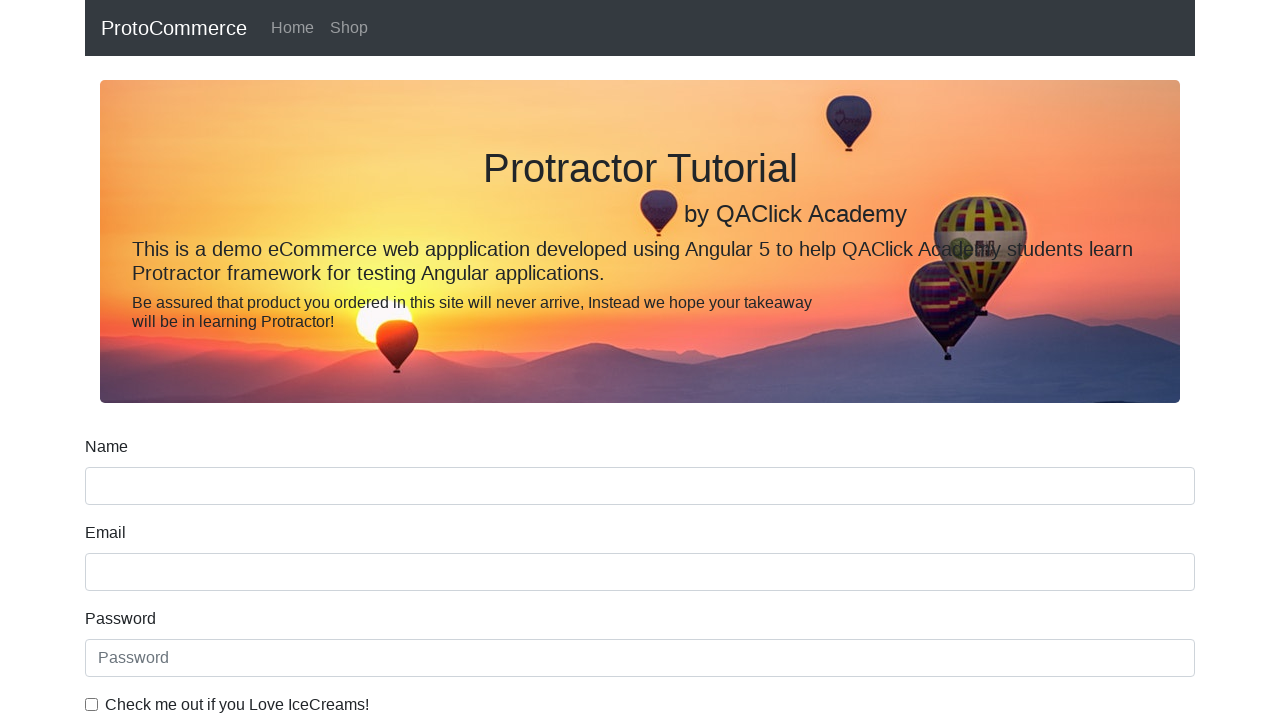

Located name label above input field
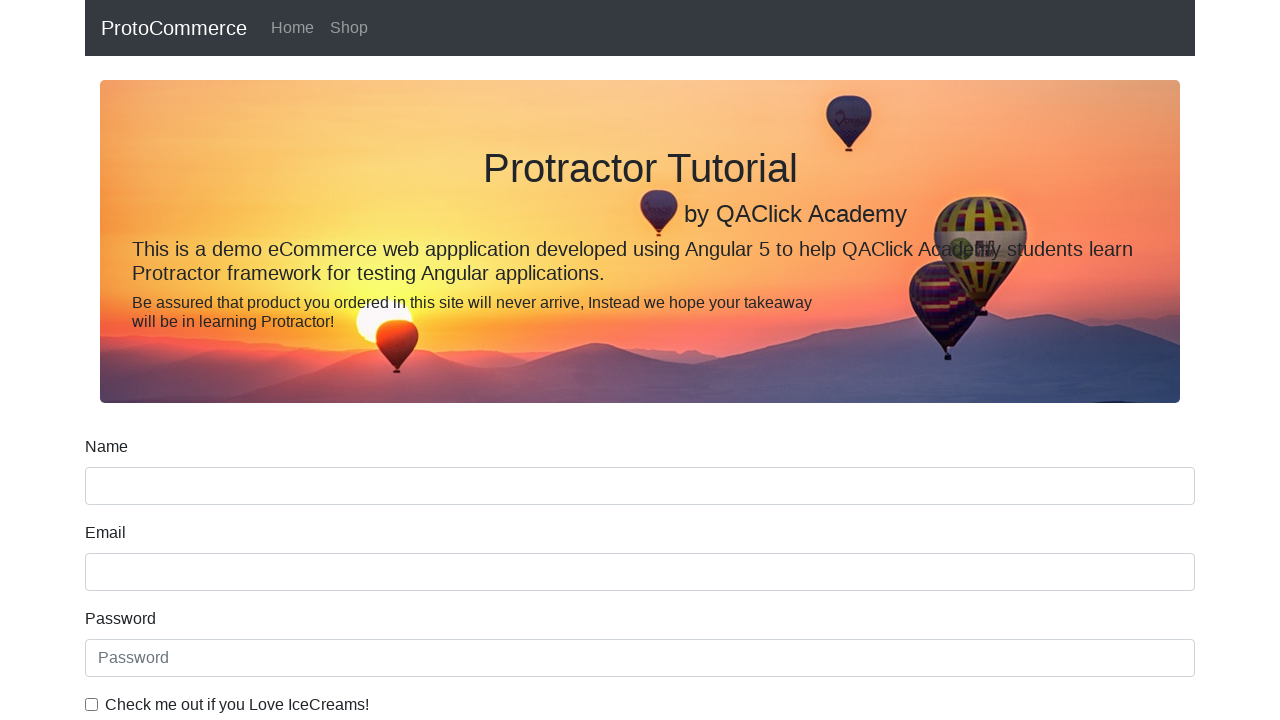

Located date of birth label
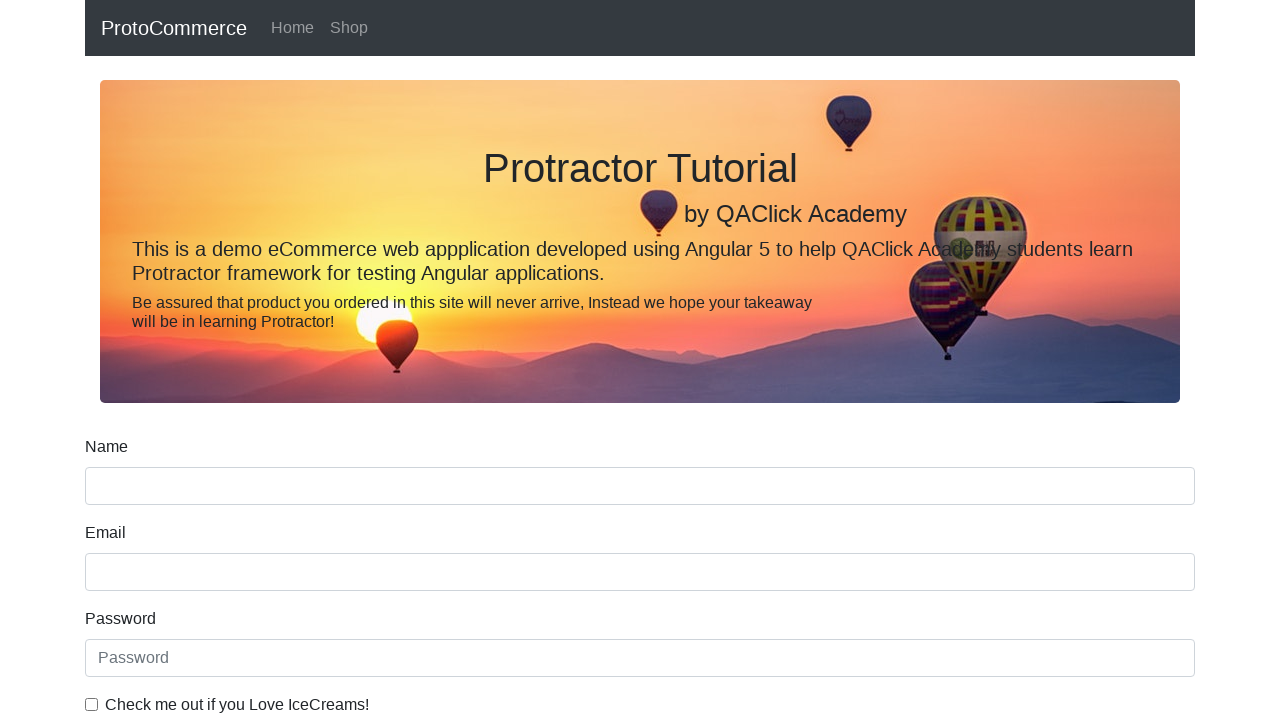

Clicked date of birth input field at (640, 412) on input[name='bday']
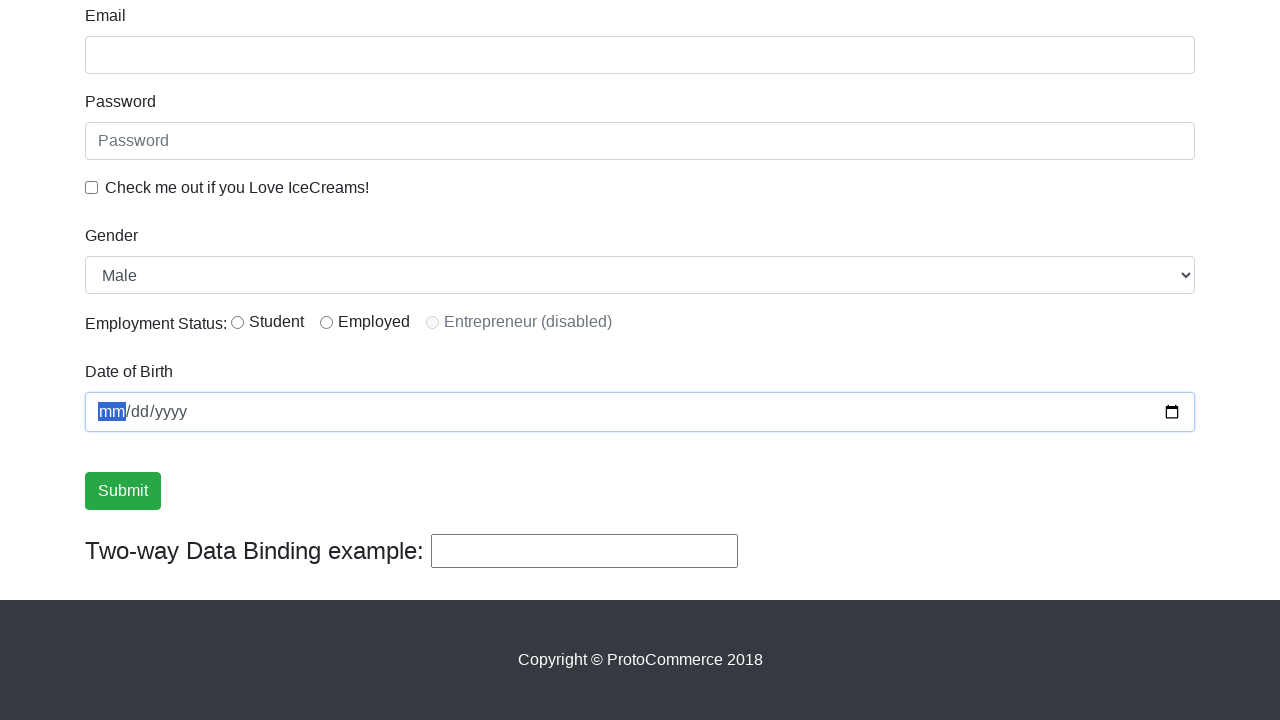

Located ice cream checkbox label
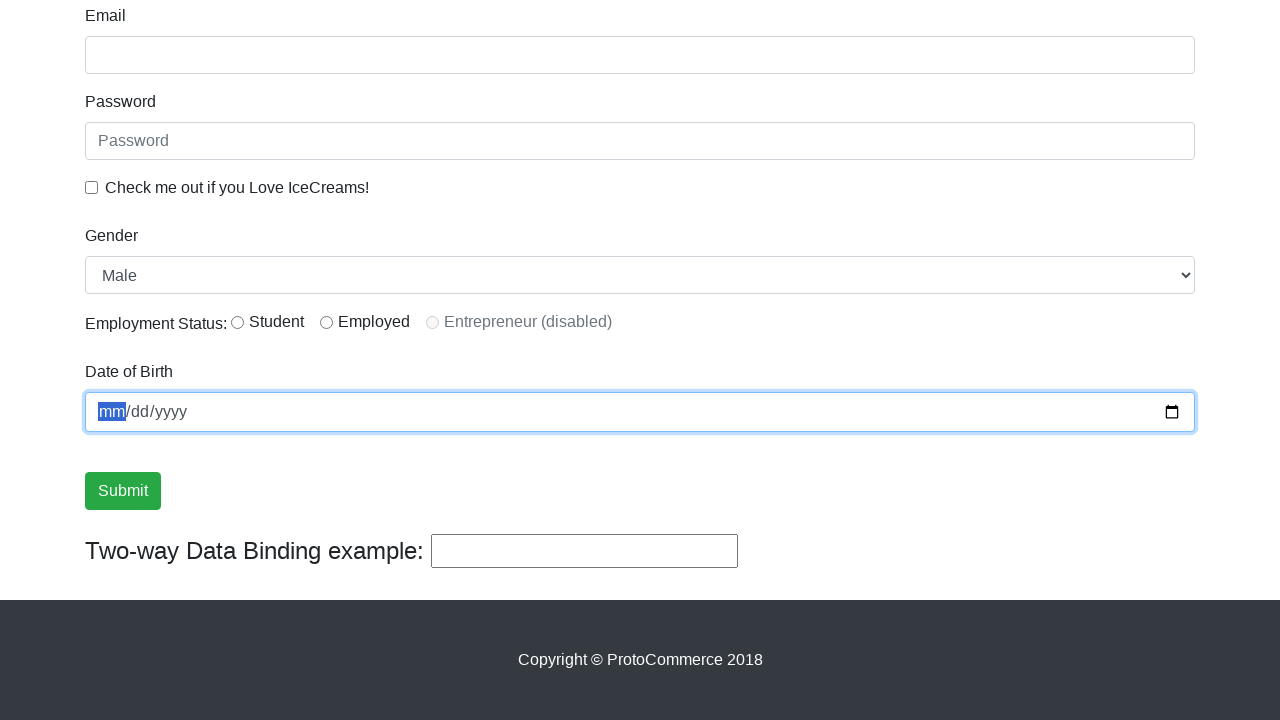

Clicked ice cream checkbox at (92, 187) on #exampleCheck1
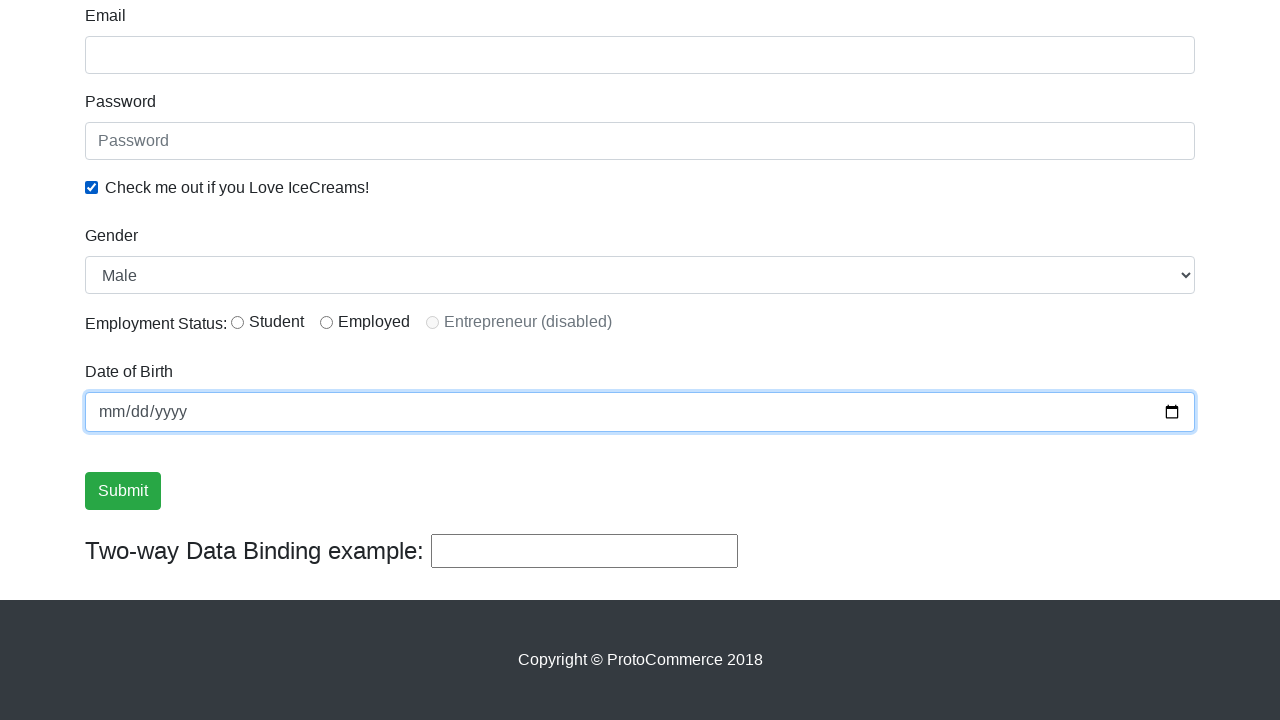

Located radio button element
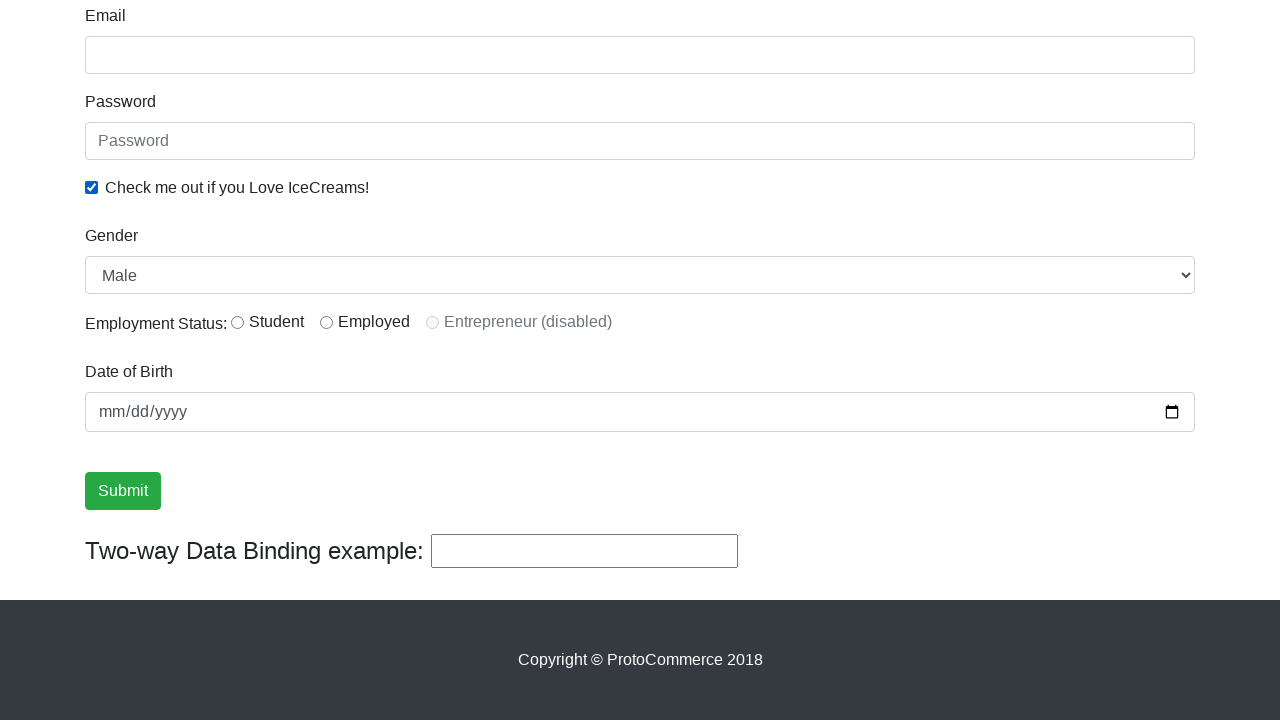

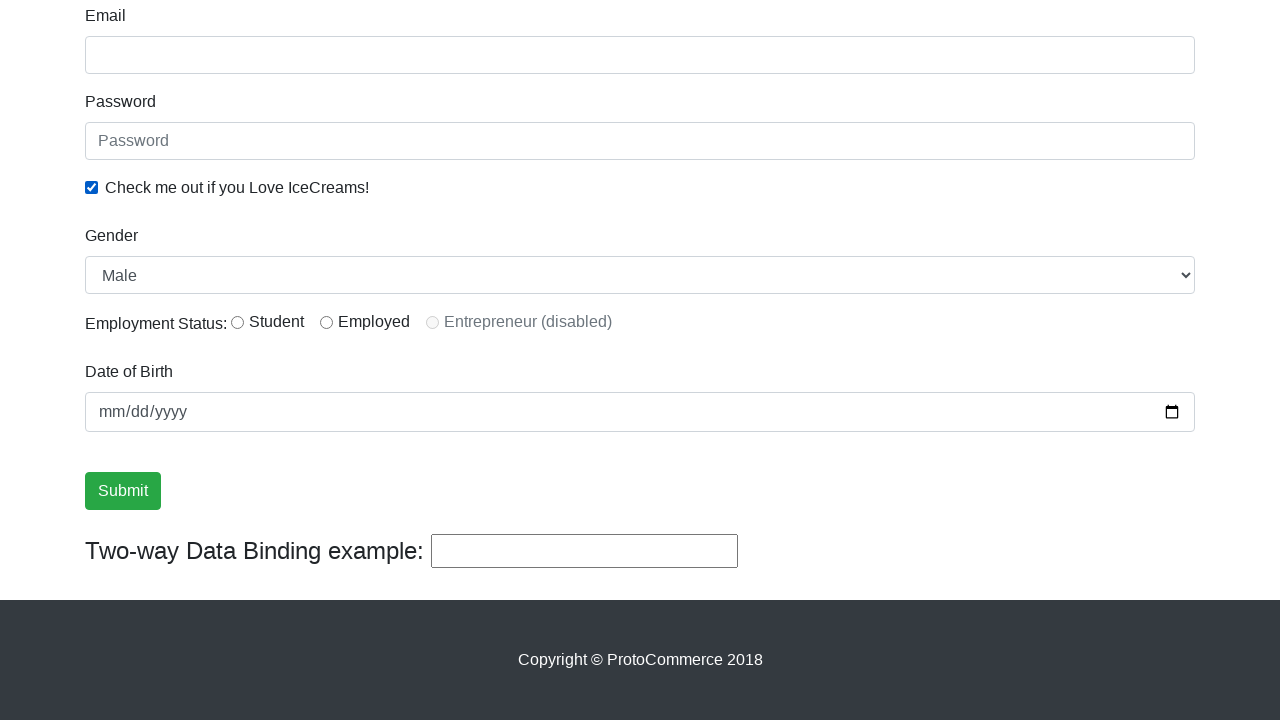